Tests checkbox and radio button functionality on jQuery UI demo page by checking a radio button within an iframe

Starting URL: https://jqueryui.com/checkboxradio/

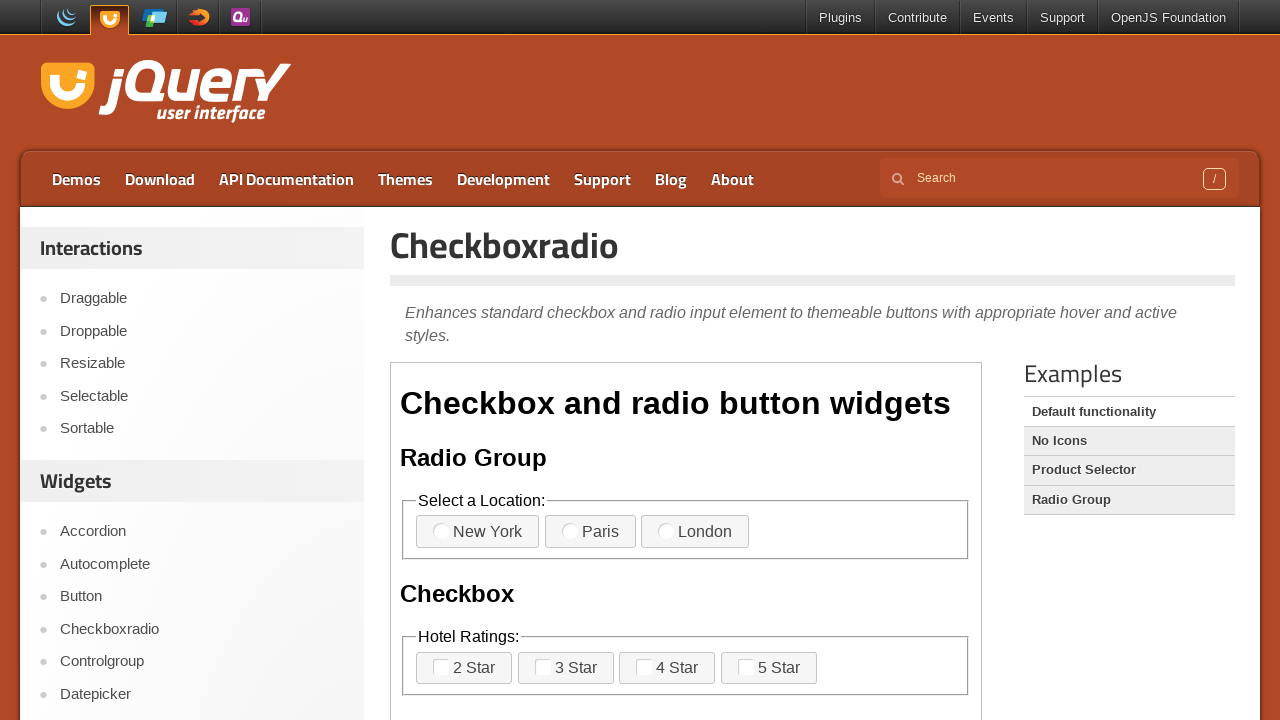

Located the demo iframe
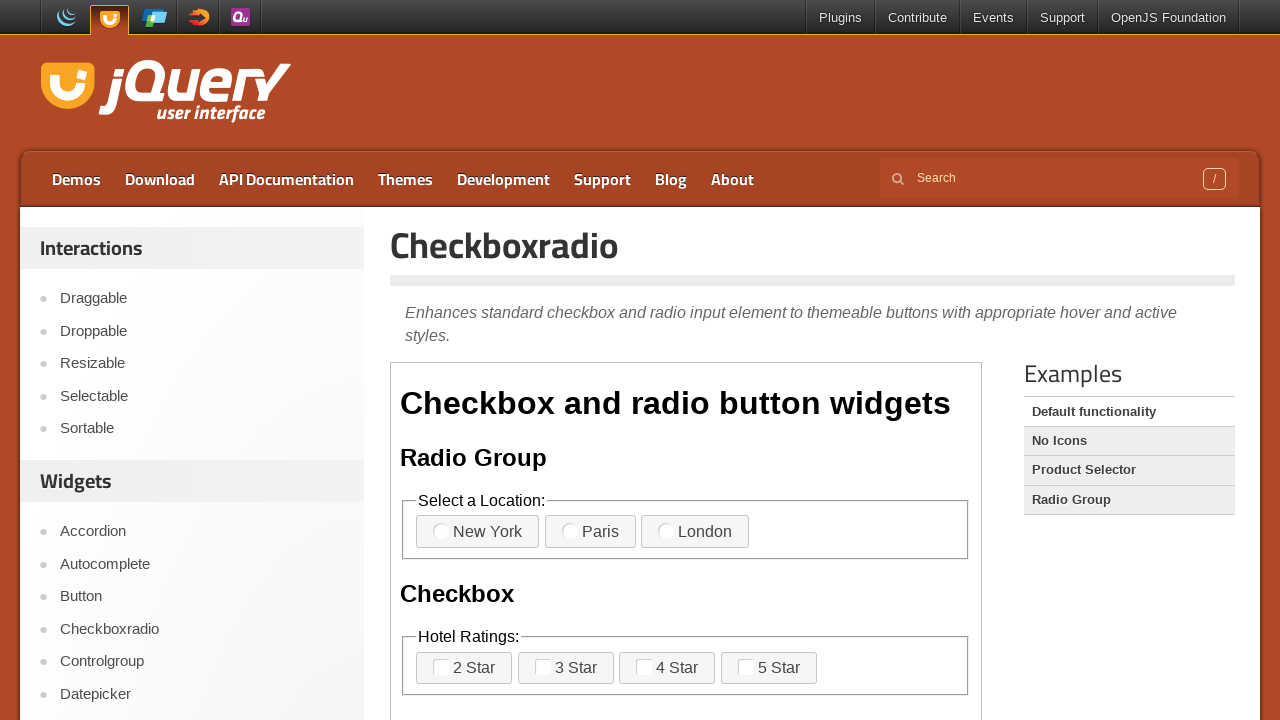

Checked the first radio button at (478, 532) on .demo-frame >> internal:control=enter-frame >> [for="radio-1"]
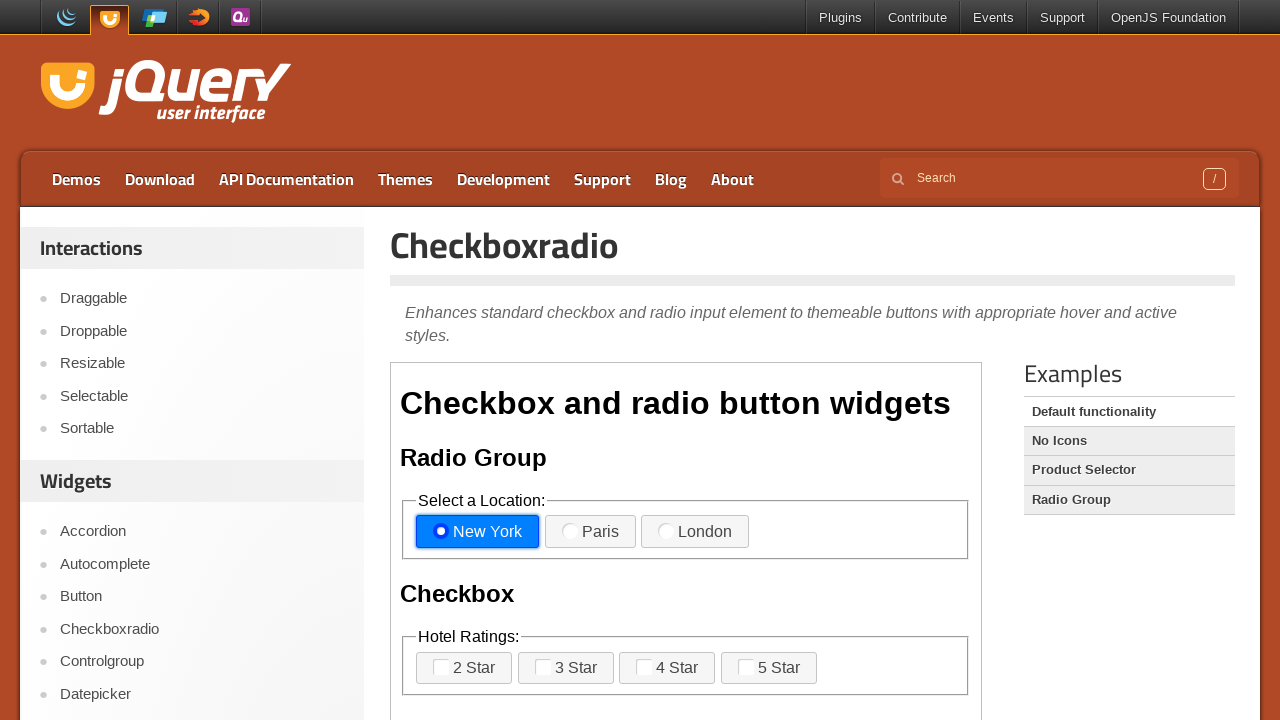

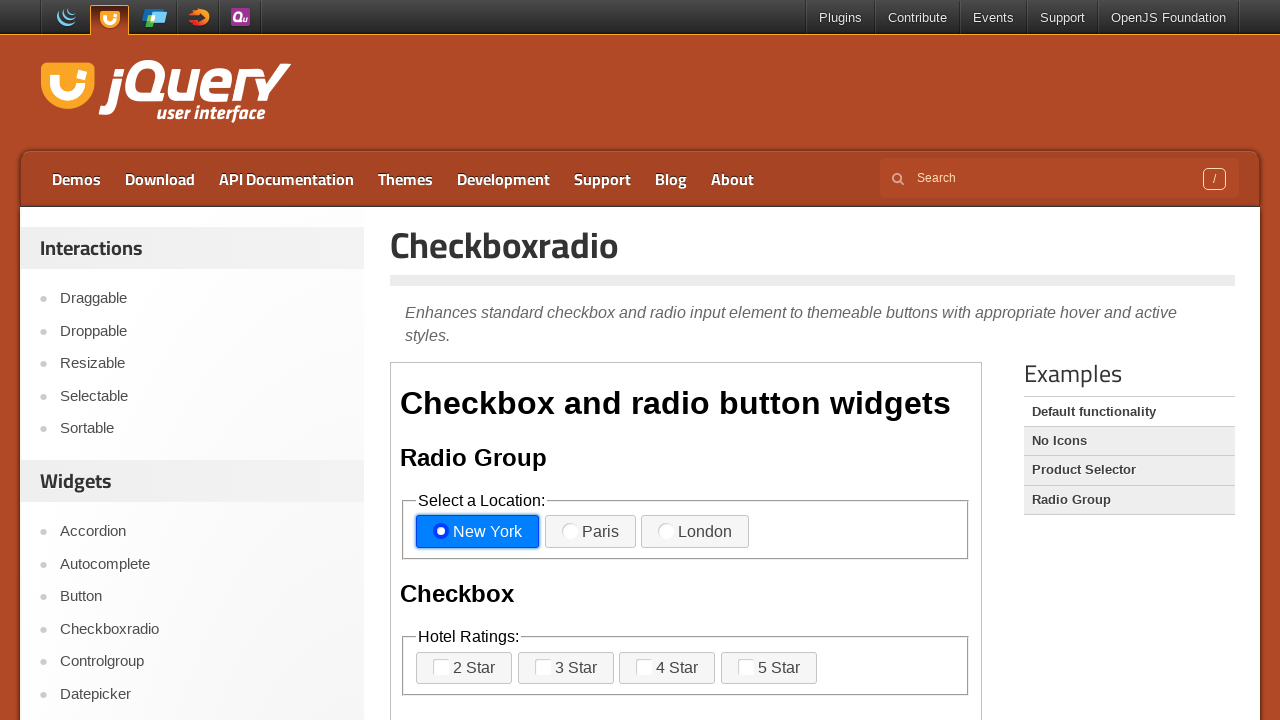